Tests drag and drop functionality on jQueryUI demo pages by dragging elements and dropping them at specific locations

Starting URL: https://jqueryui.com/draggable/

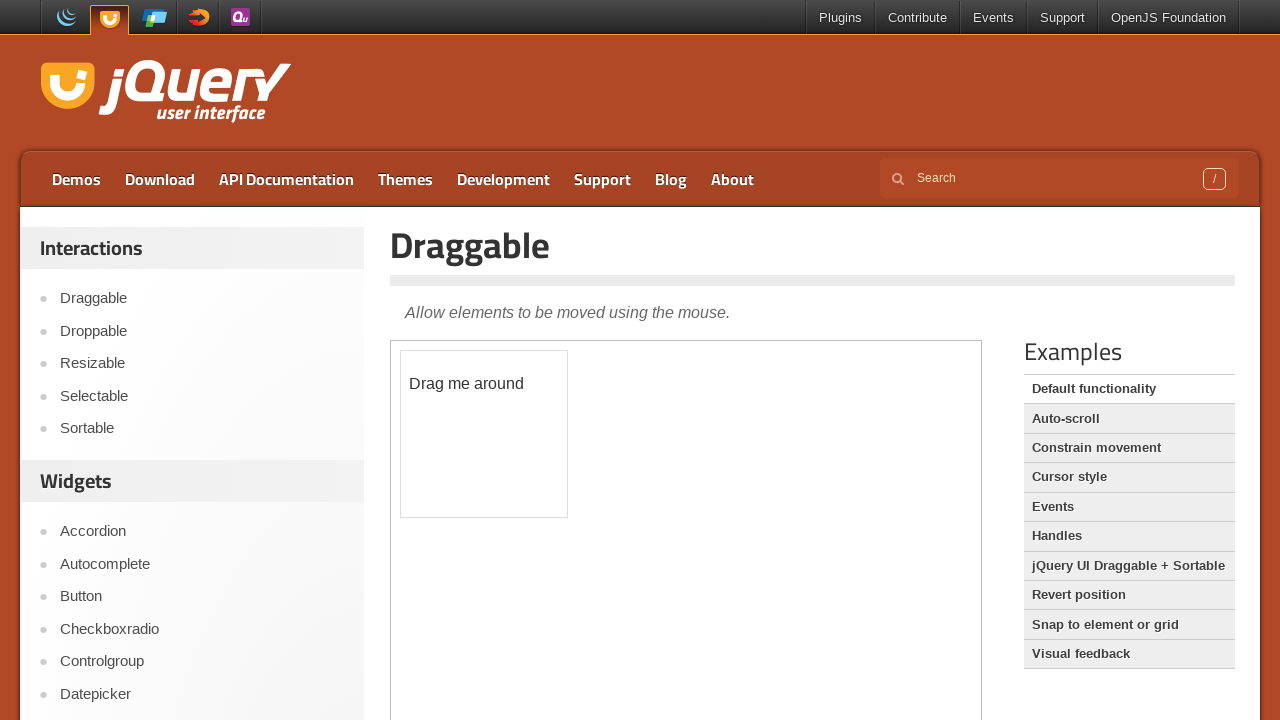

Located the demo iframe for draggable functionality
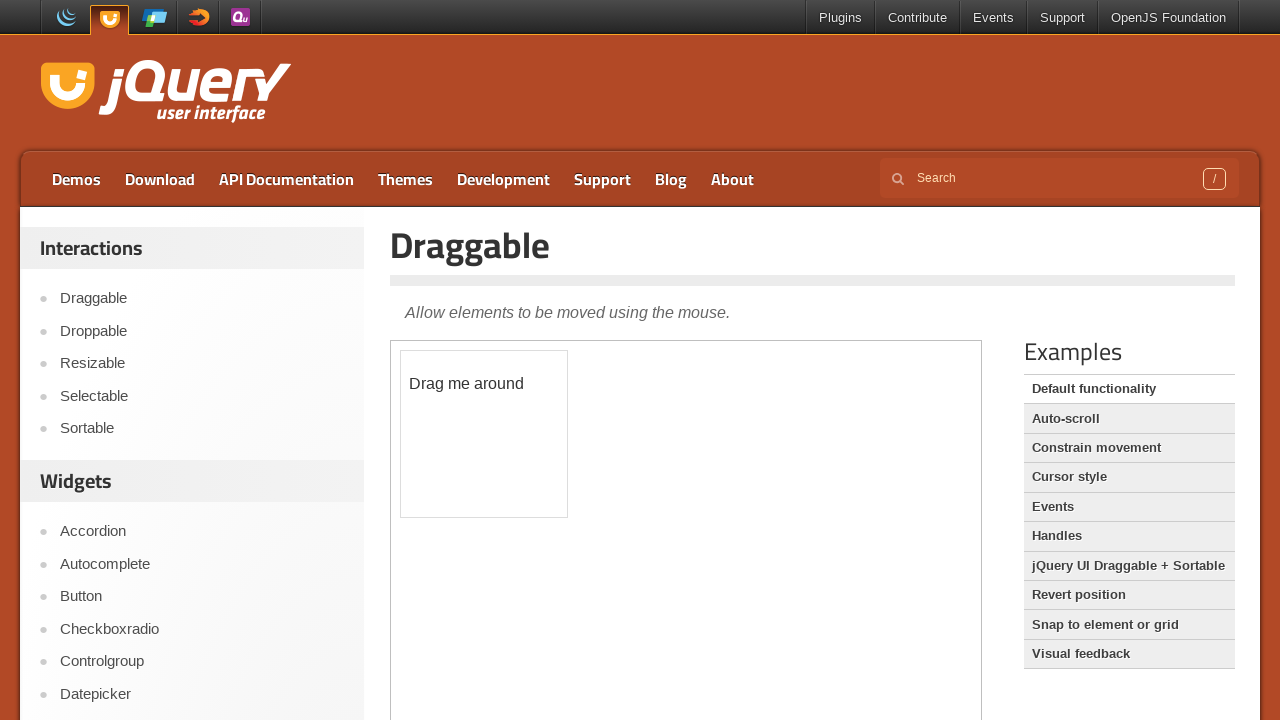

Located the draggable element
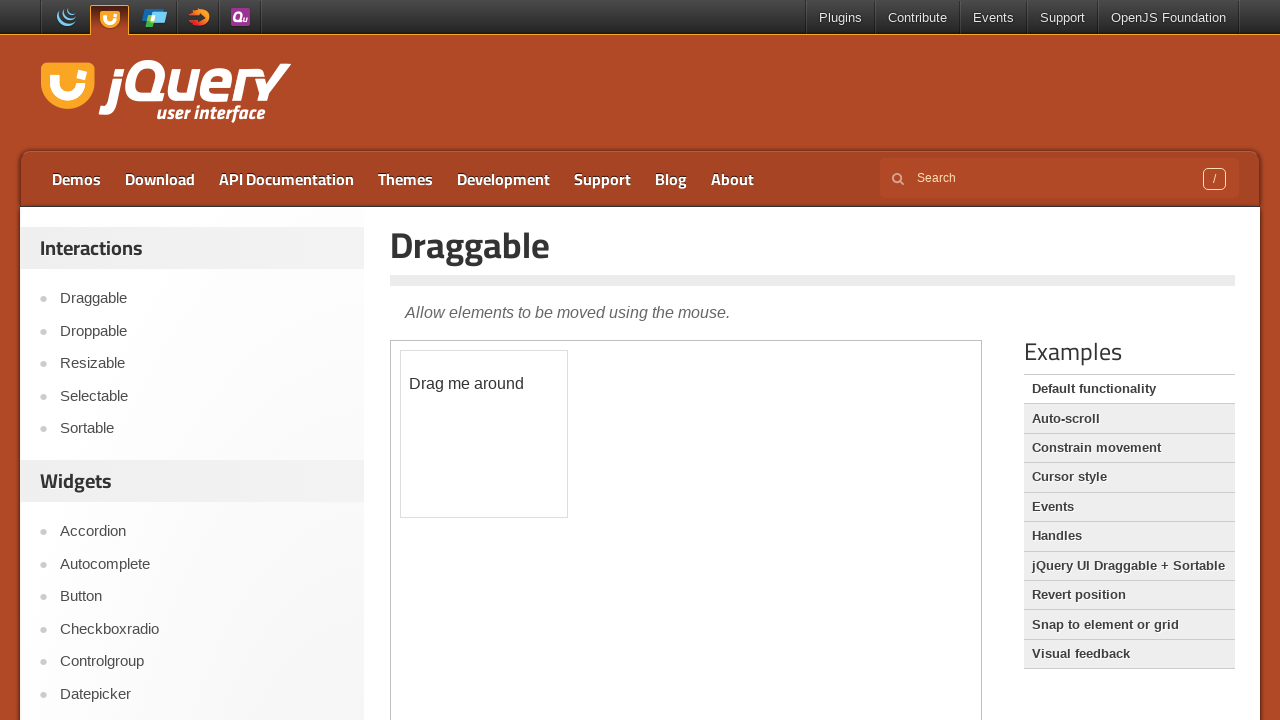

Dragged the draggable element to position (10, 50) at (411, 401)
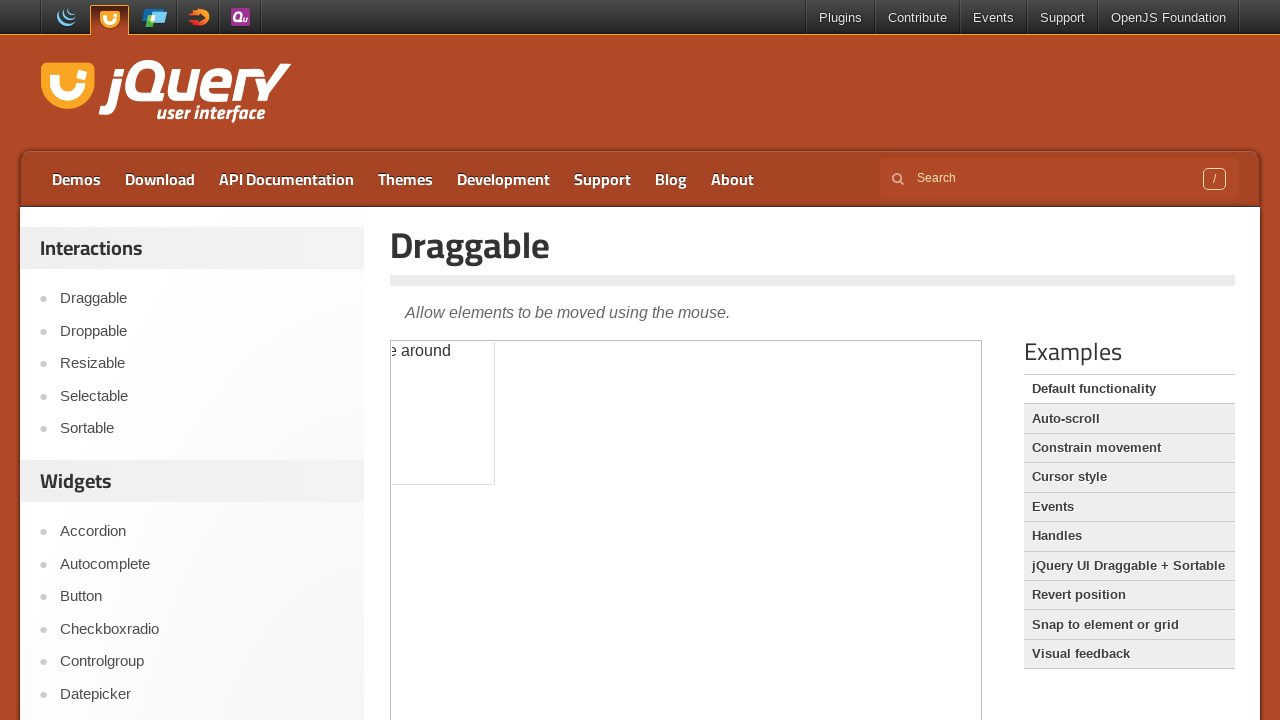

Navigated to the jQueryUI droppable demo page
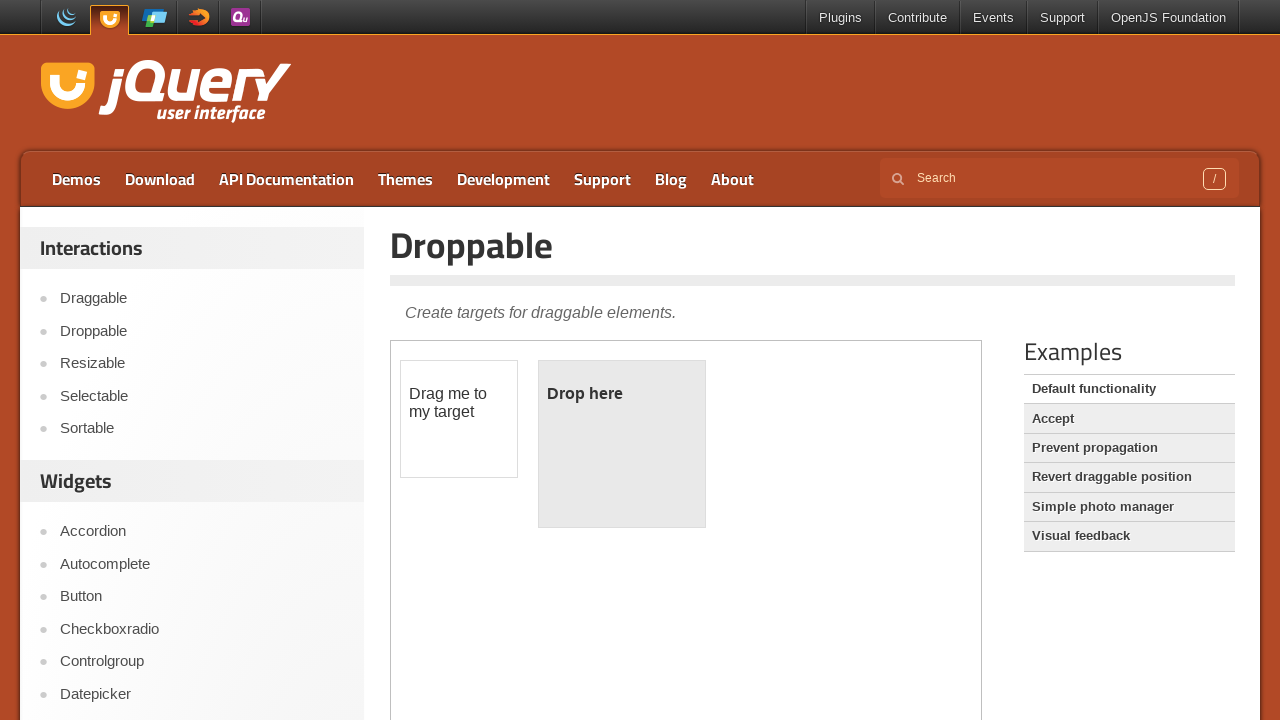

Located the demo iframe for droppable functionality
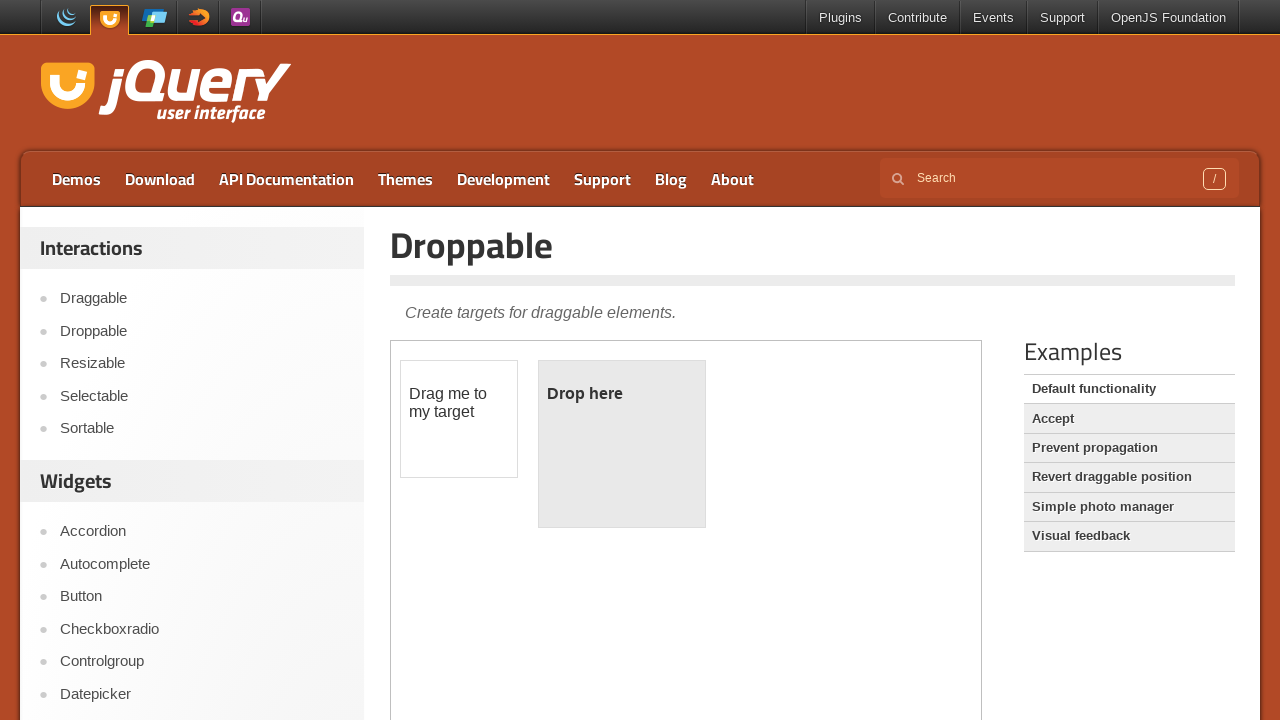

Located the source draggable element
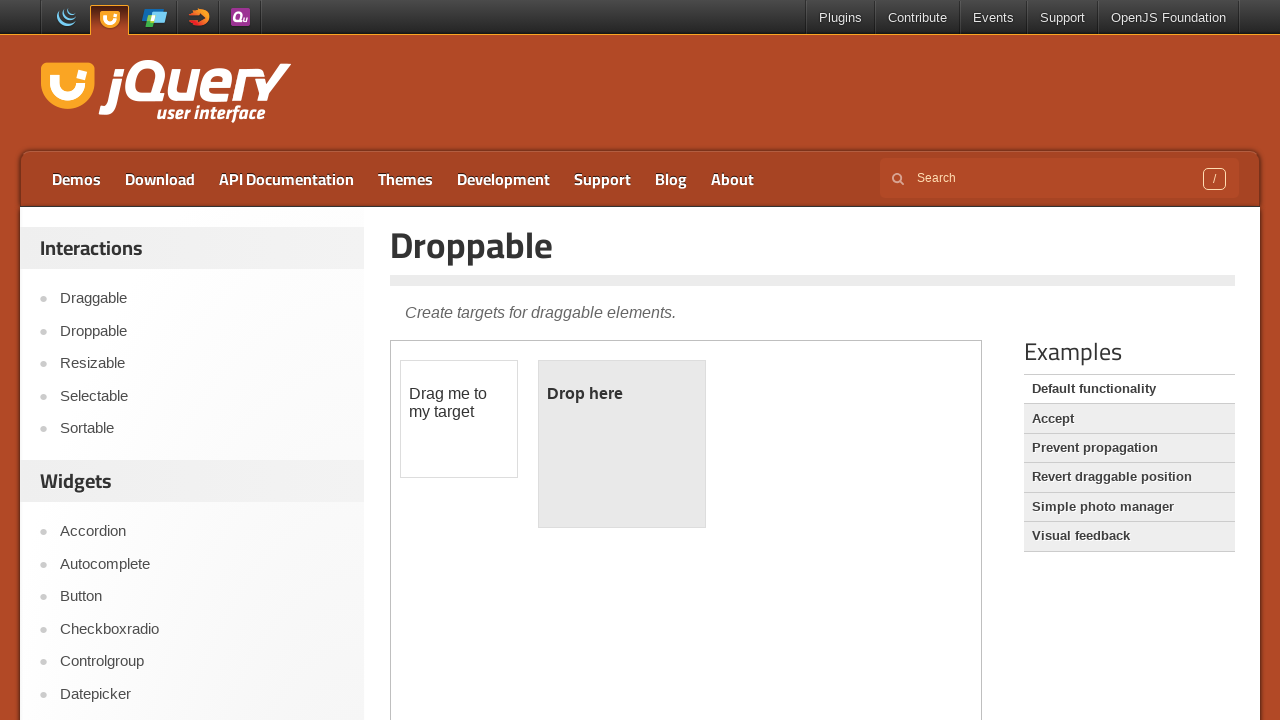

Located the target droppable element
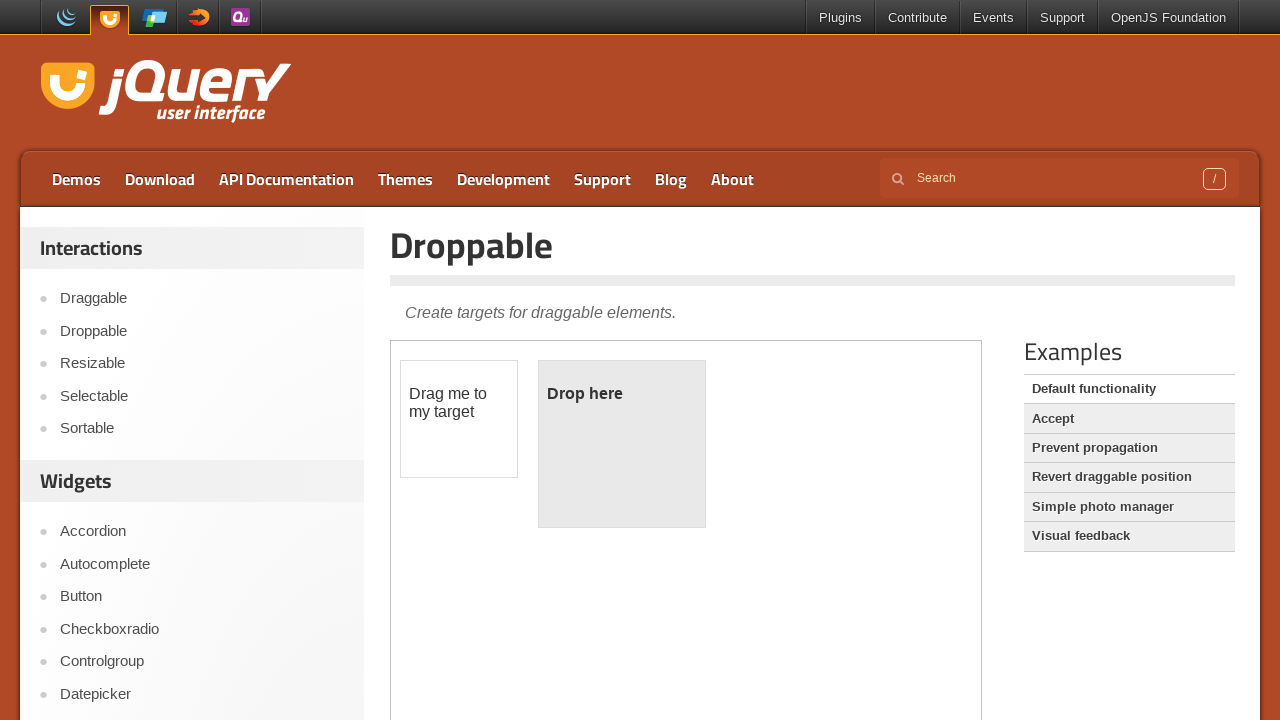

Dragged the source element and dropped it onto the target droppable element at (622, 444)
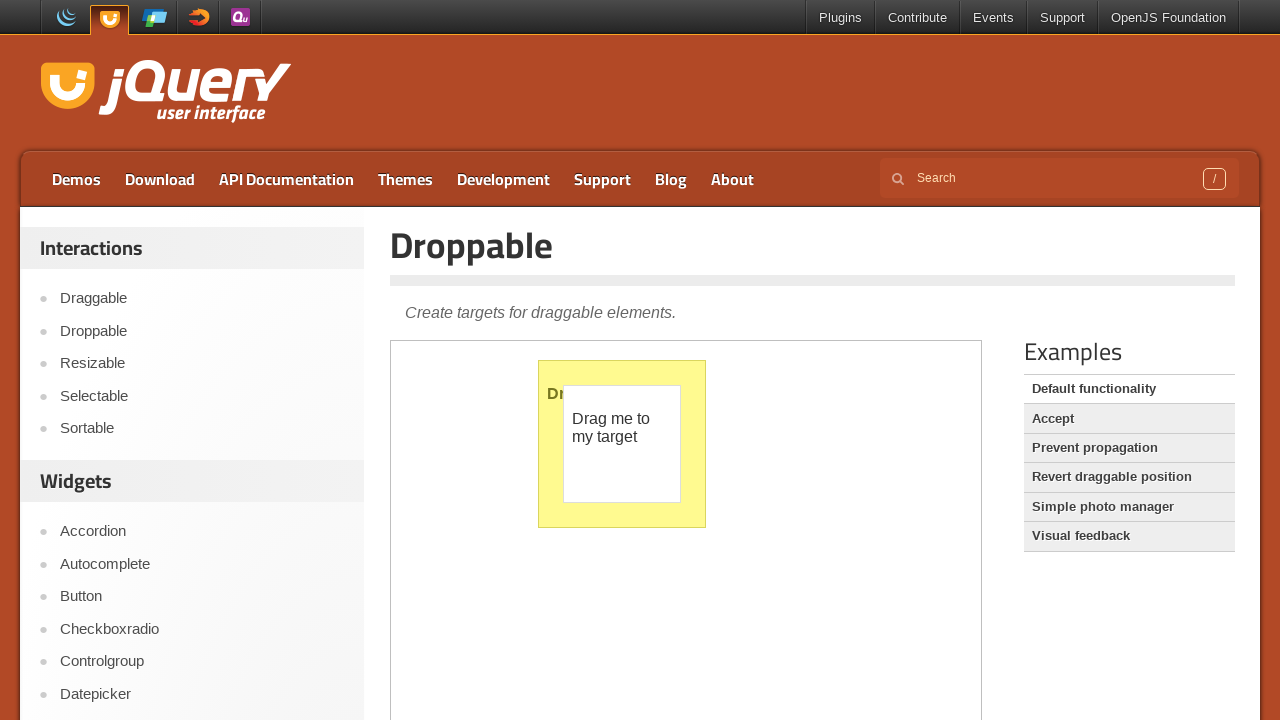

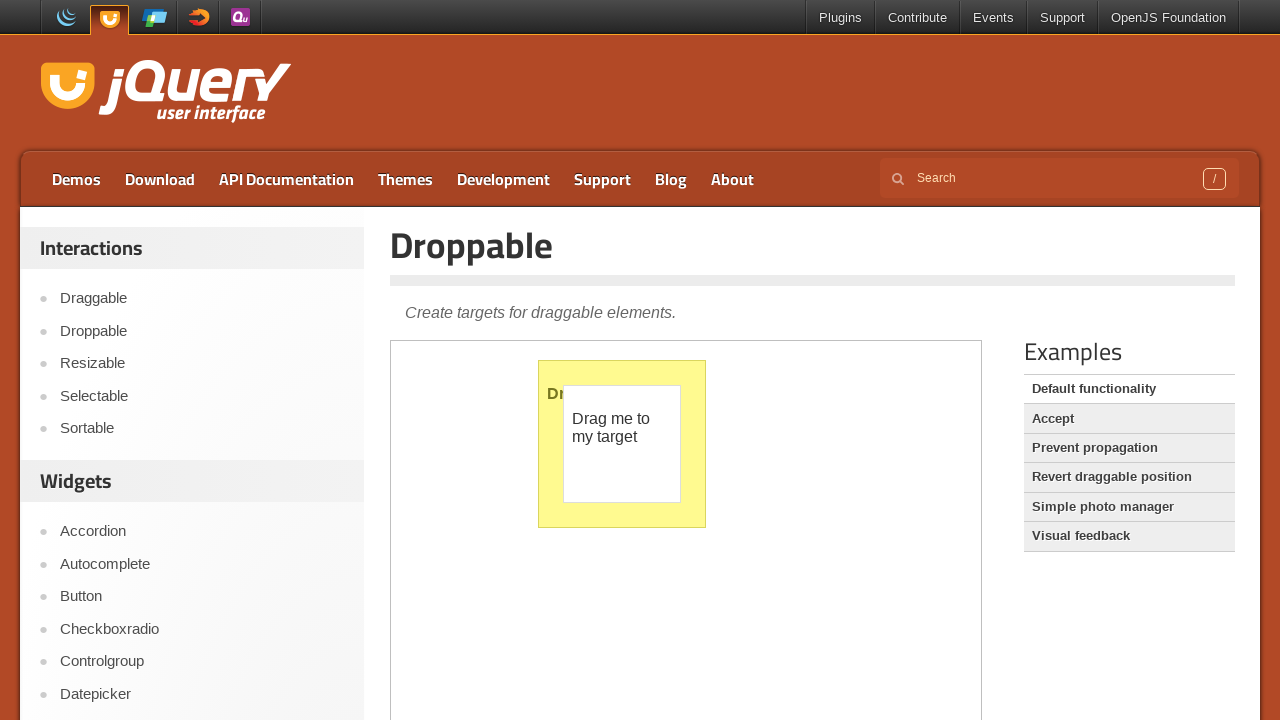